Tests horizontal slider functionality by using arrow keys to move the slider to a specific value and verifying the displayed range

Starting URL: https://the-internet.herokuapp.com/horizontal_slider

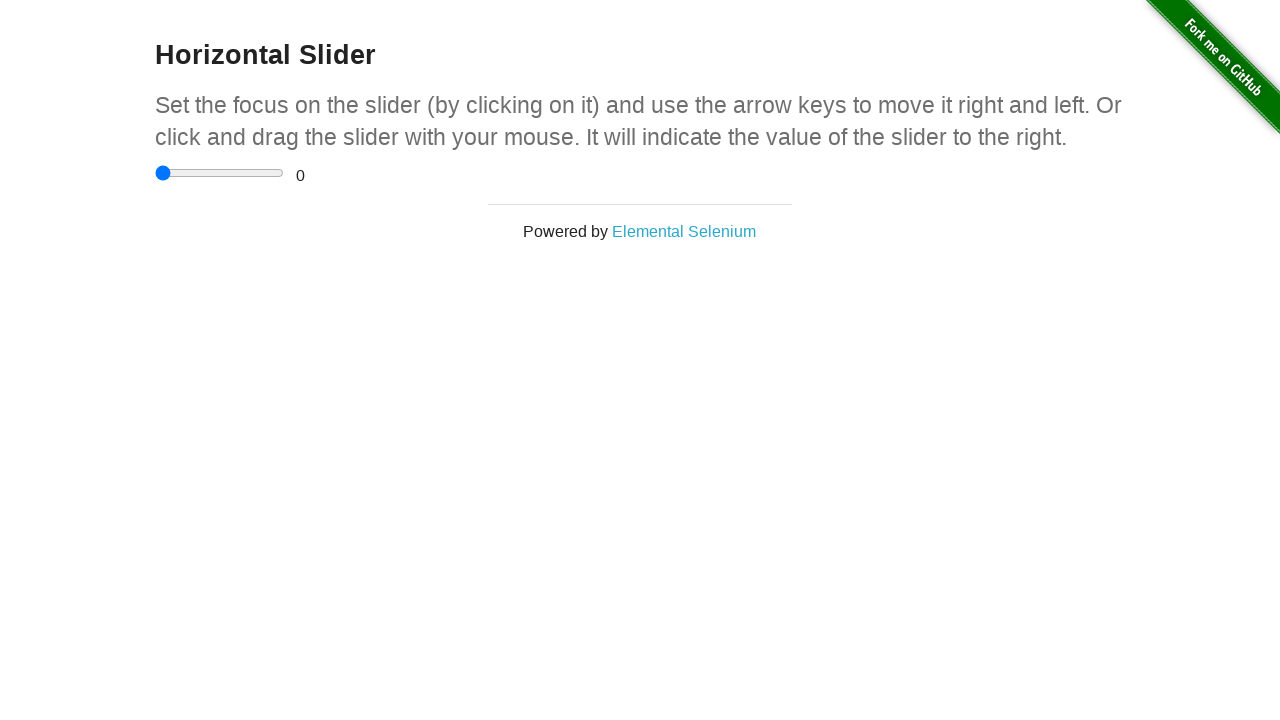

Navigated to horizontal slider page
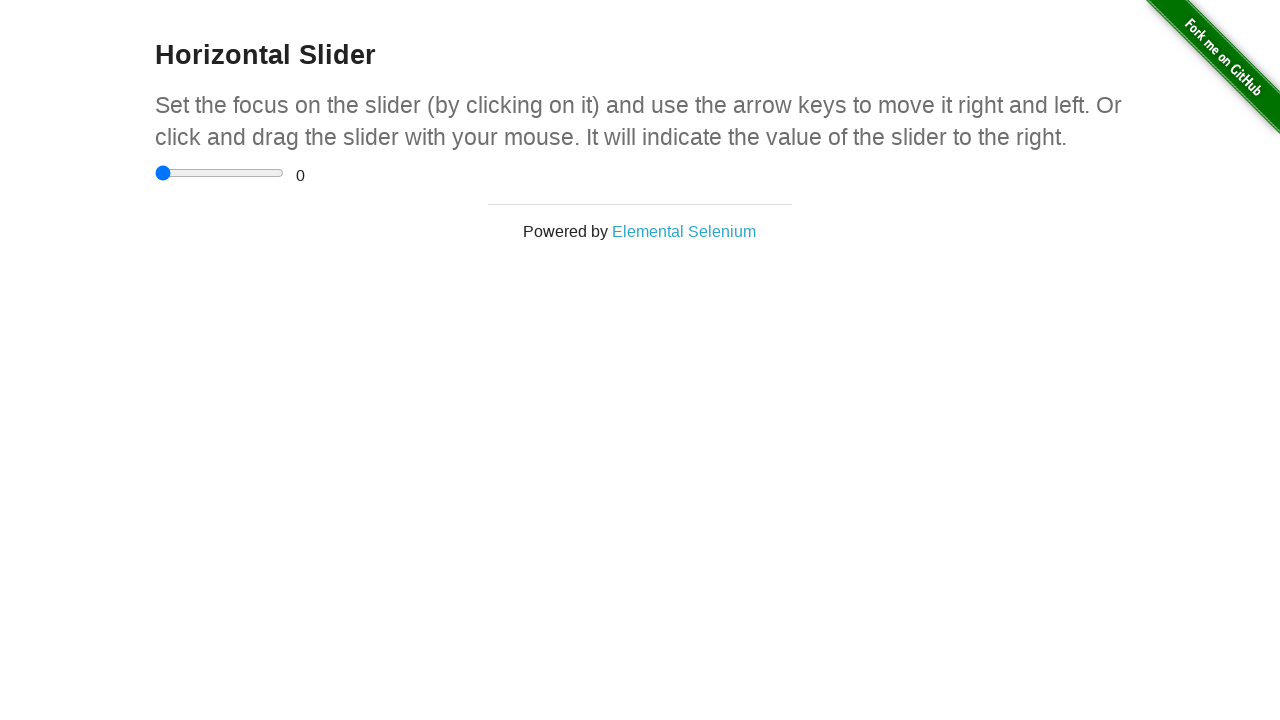

Located slider input element
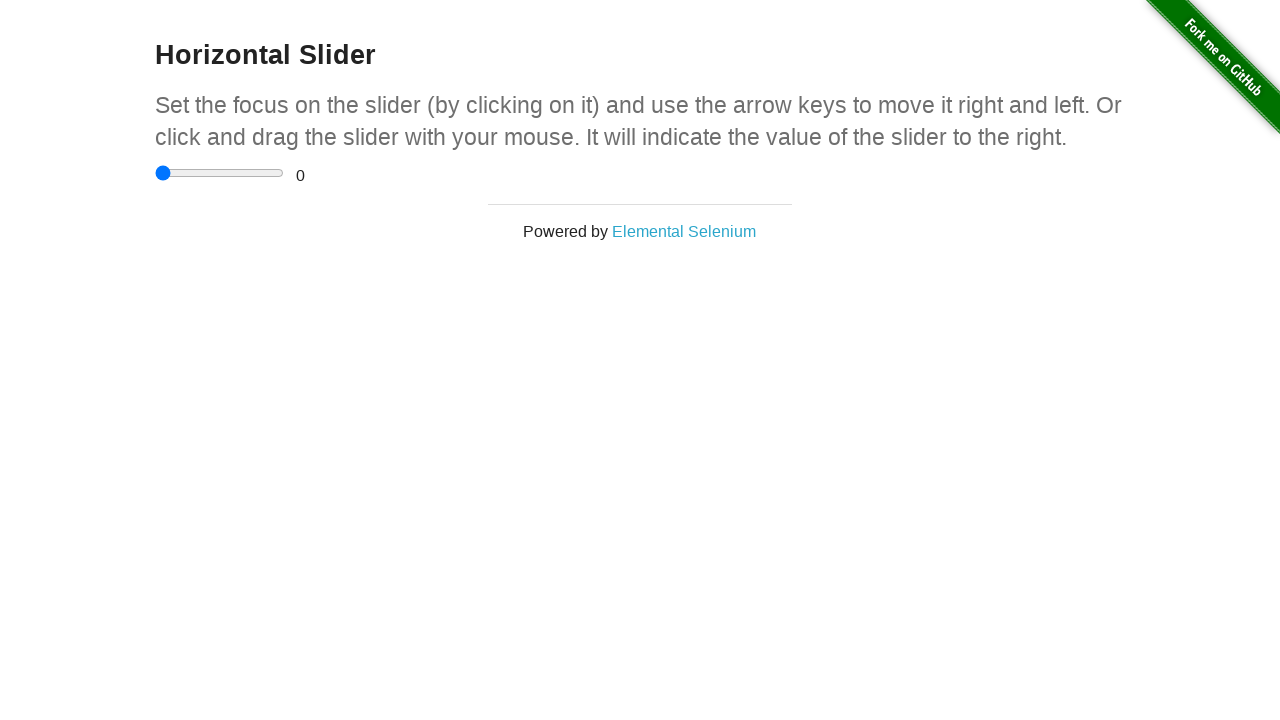

Located range display element
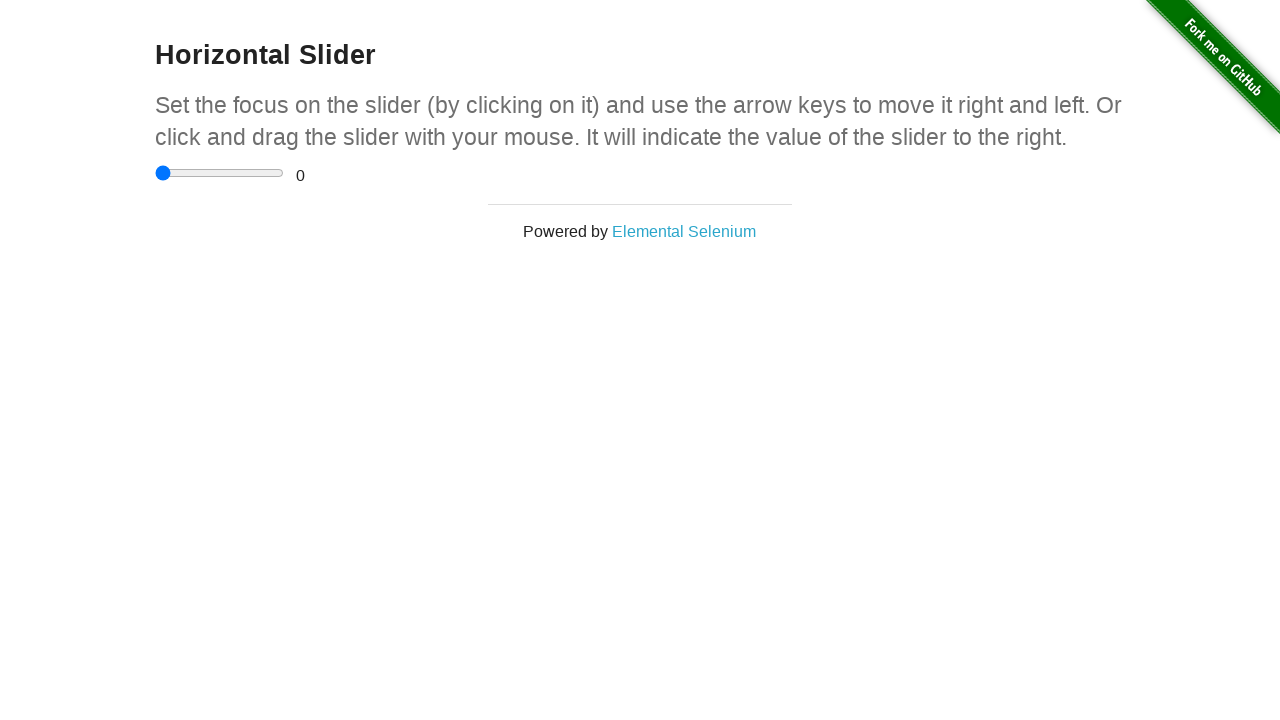

Pressed ArrowRight to move slider on input[type='range']
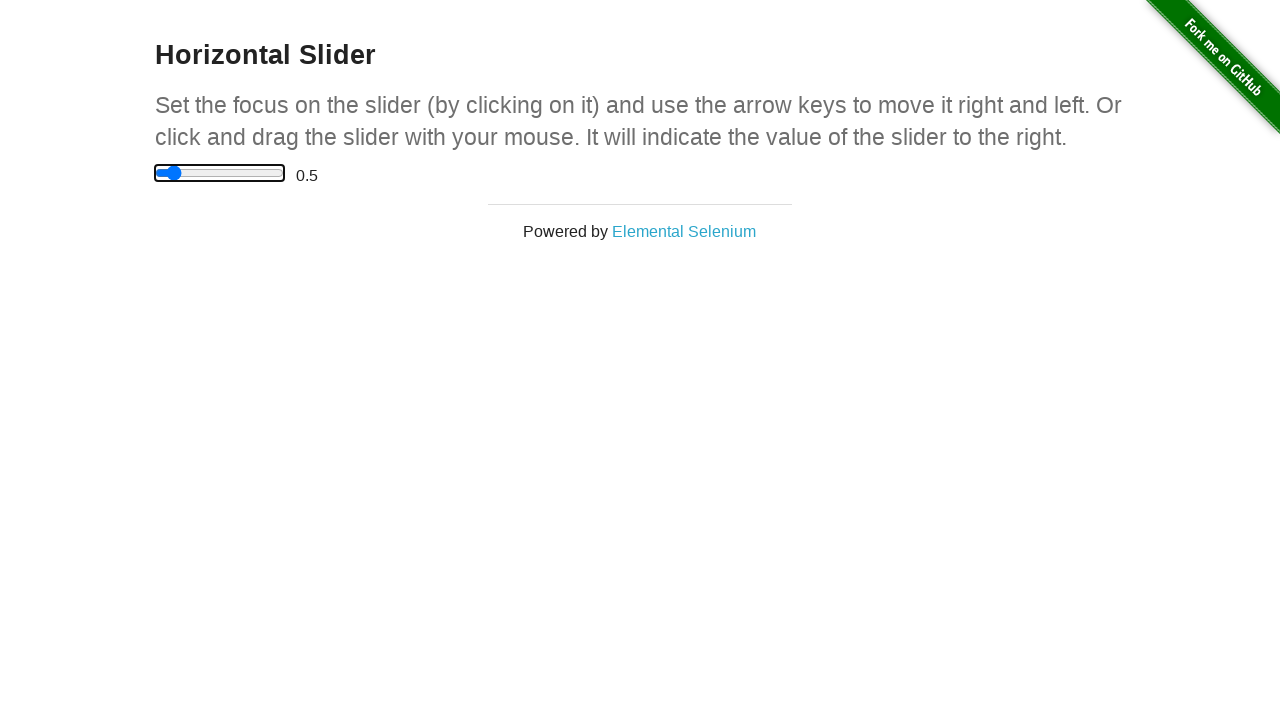

Waited 100ms for slider movement animation
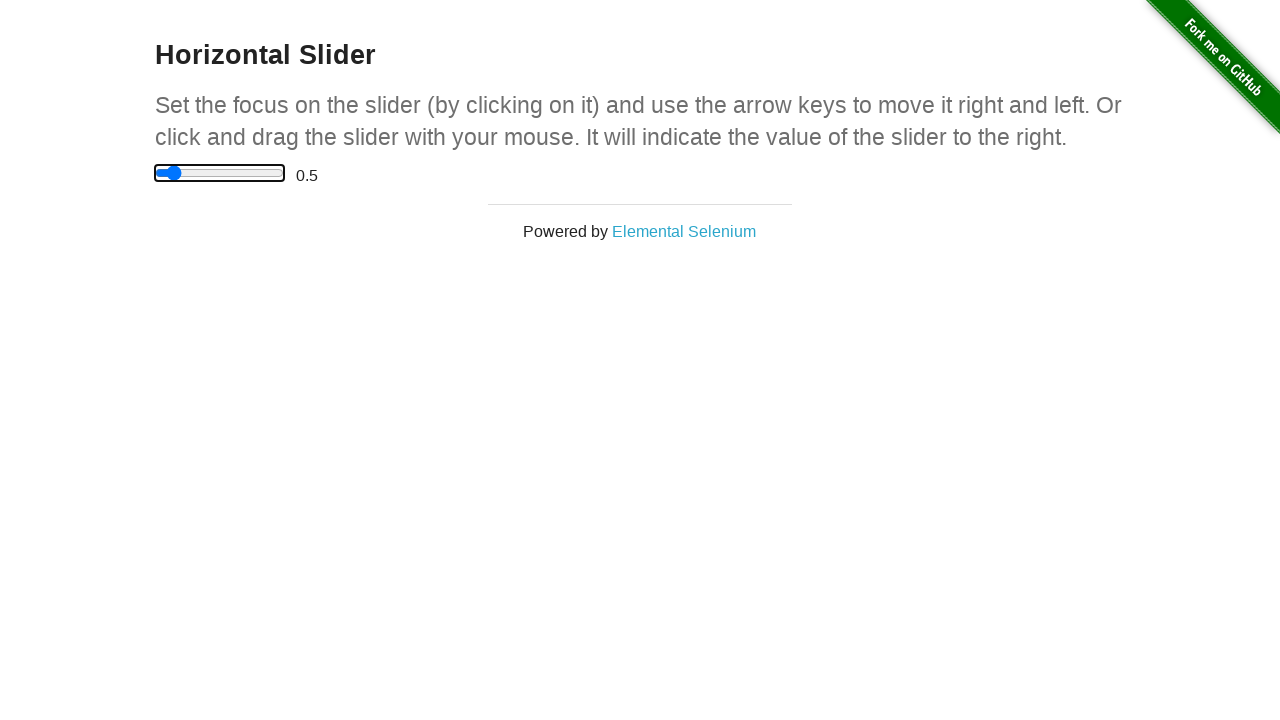

Pressed ArrowRight to move slider on input[type='range']
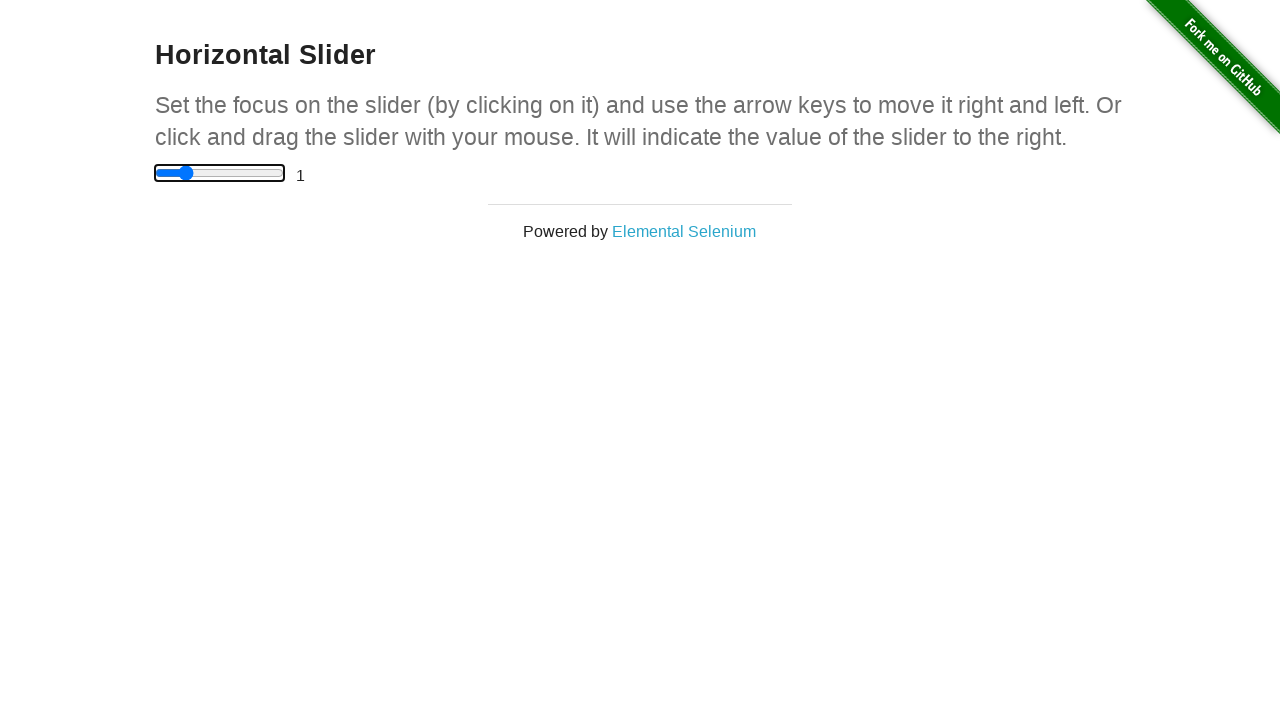

Waited 100ms for slider movement animation
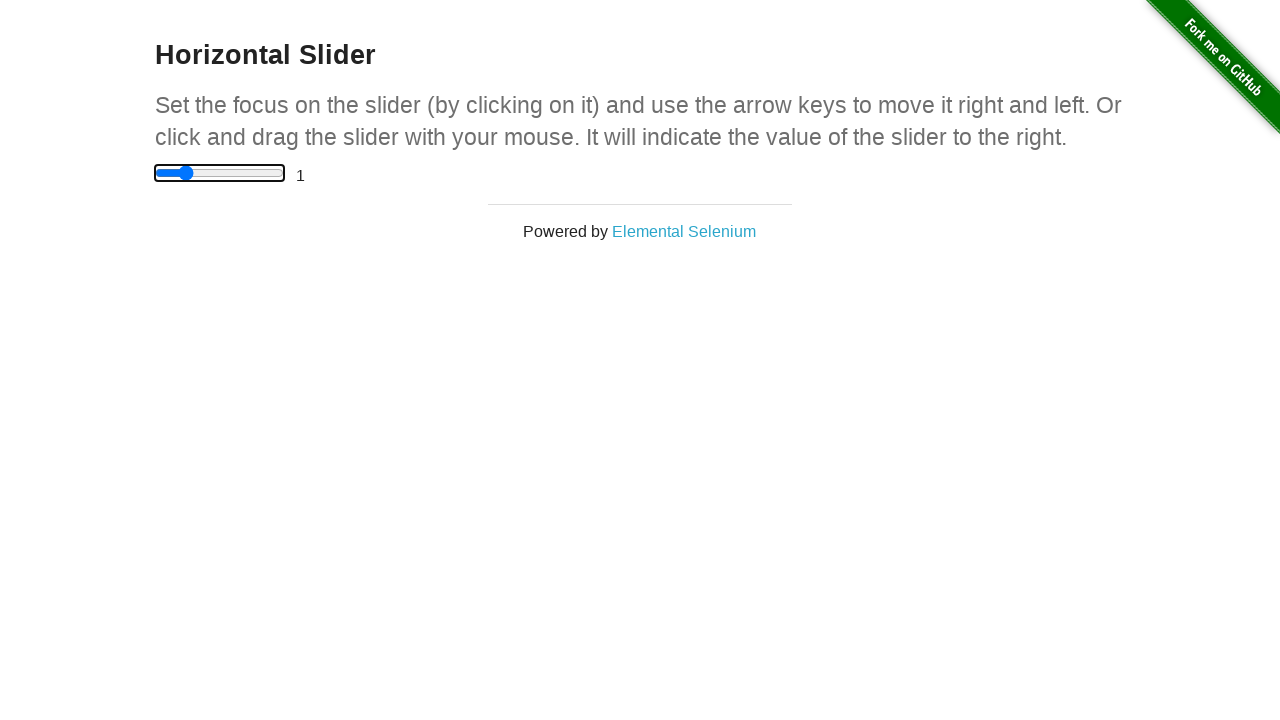

Pressed ArrowRight to move slider on input[type='range']
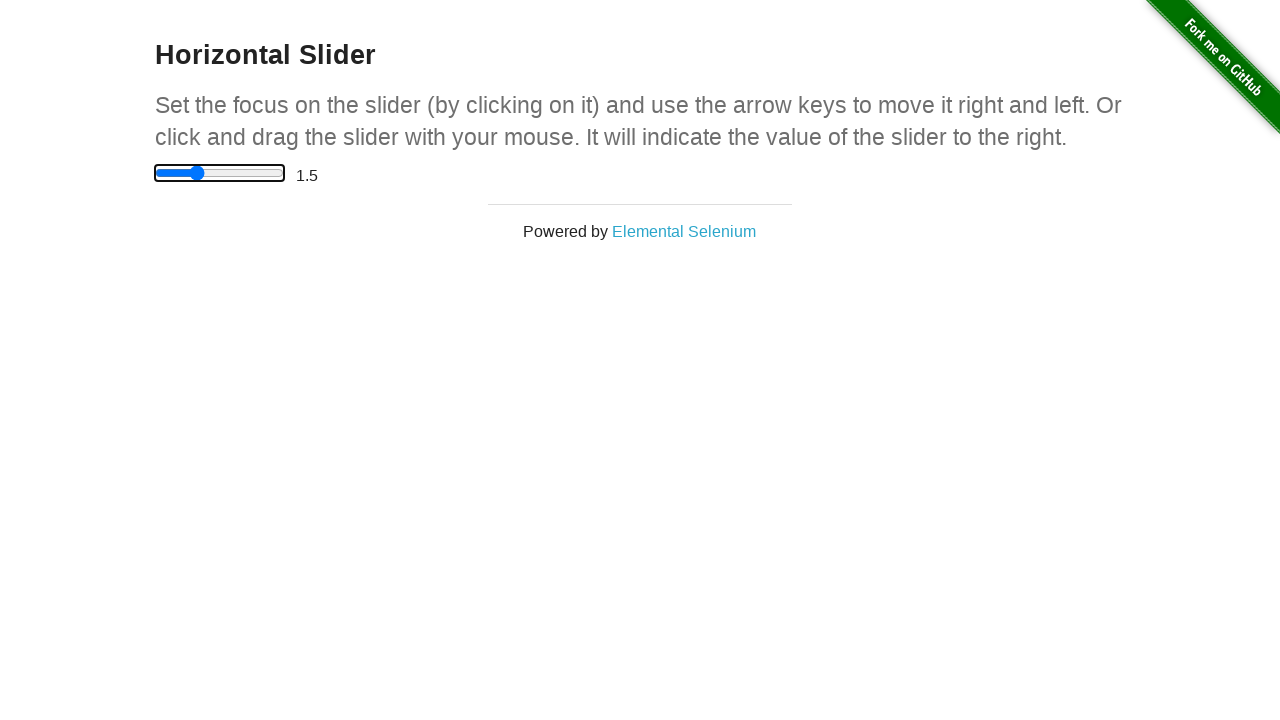

Waited 100ms for slider movement animation
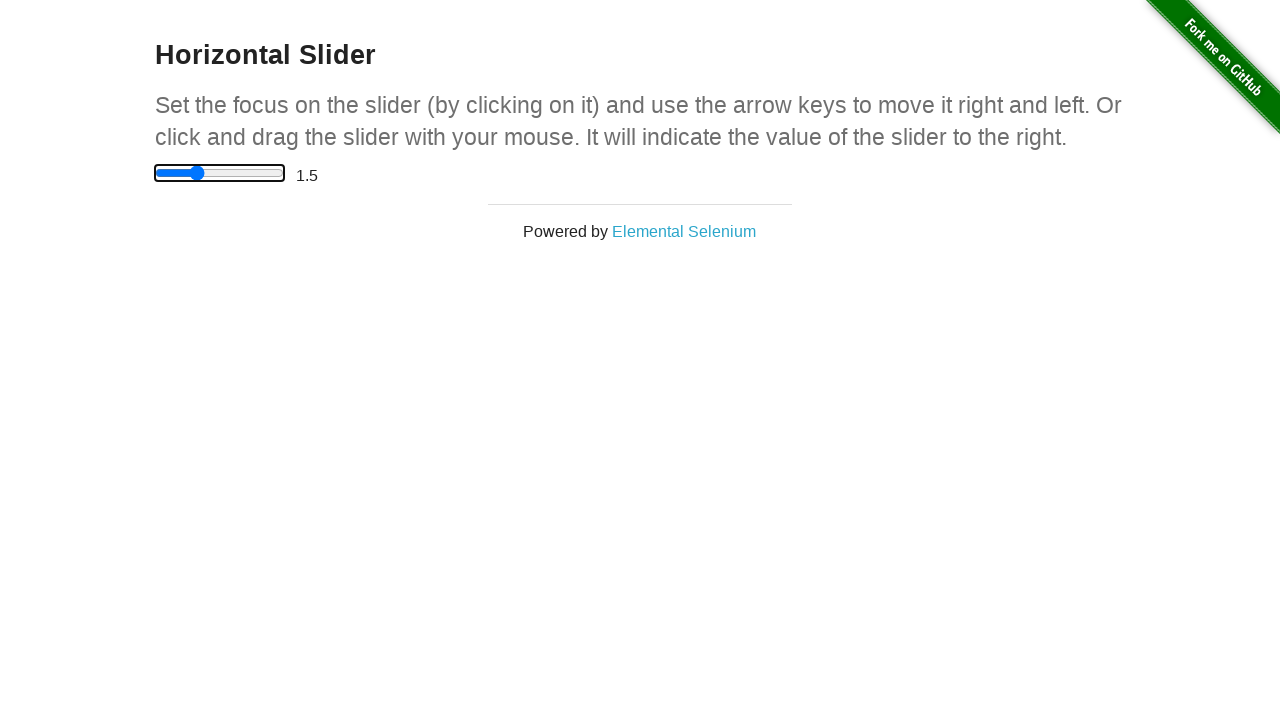

Pressed ArrowRight to move slider on input[type='range']
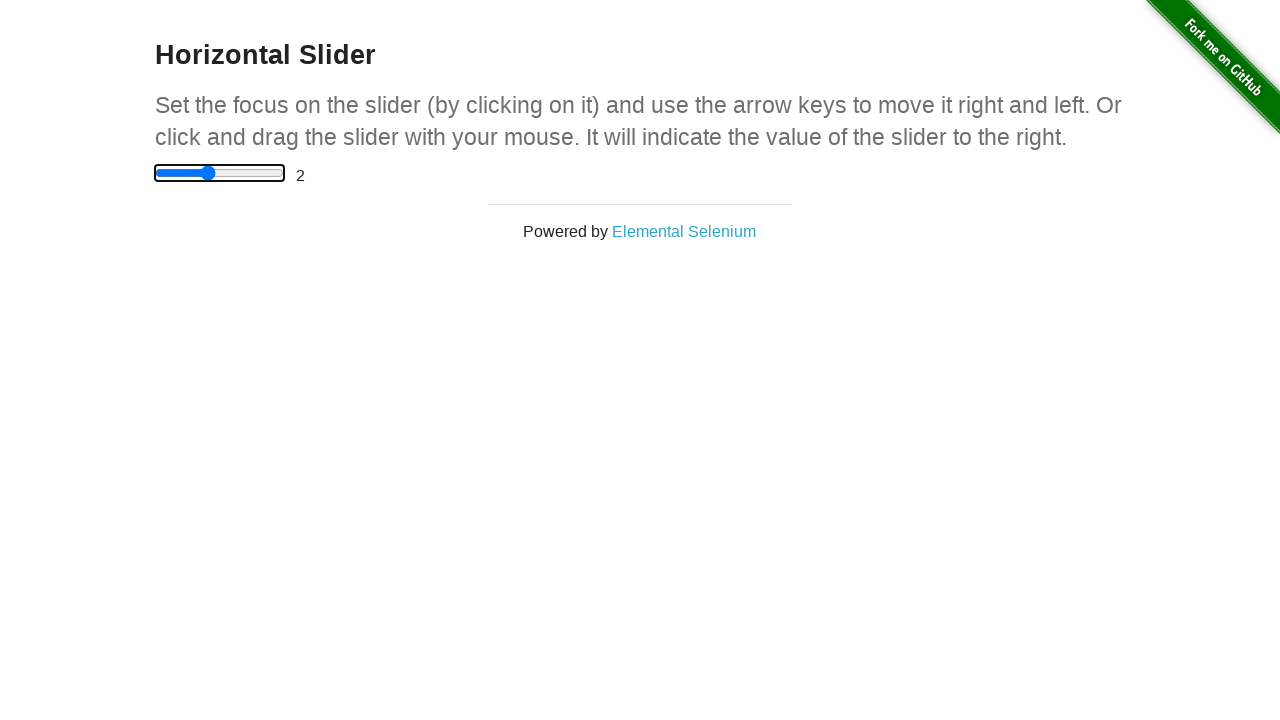

Waited 100ms for slider movement animation
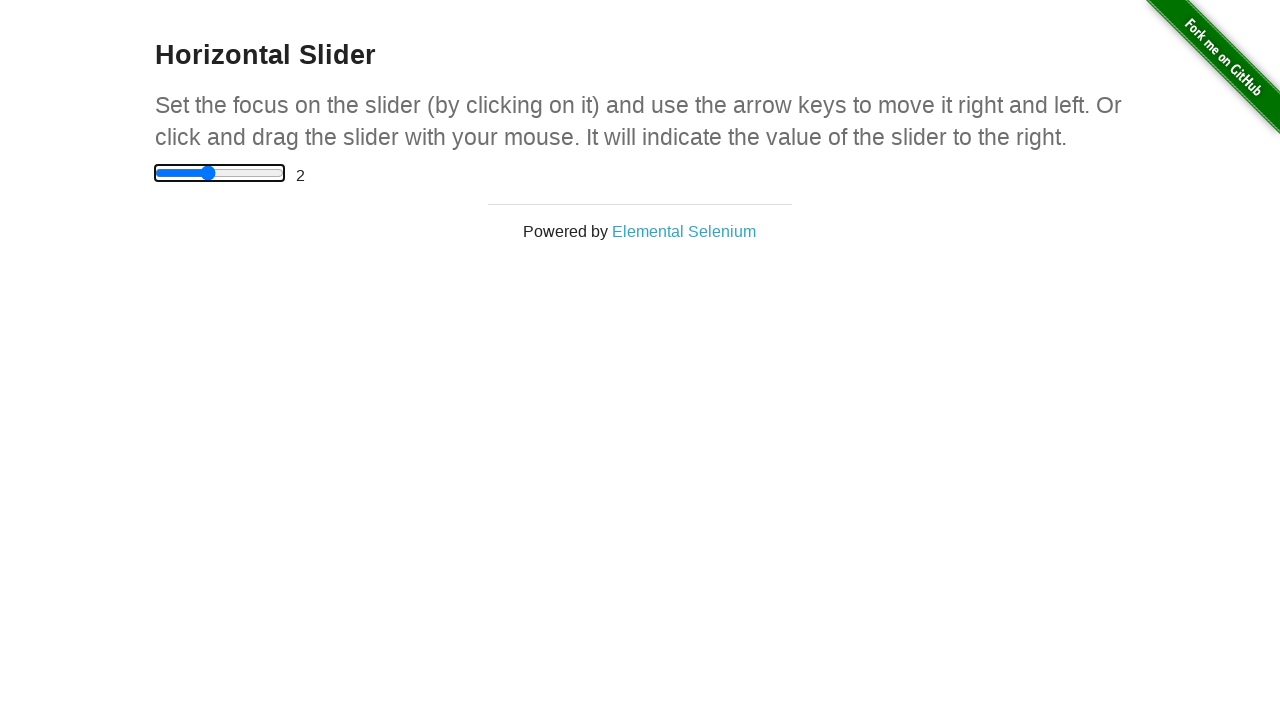

Pressed ArrowRight to move slider on input[type='range']
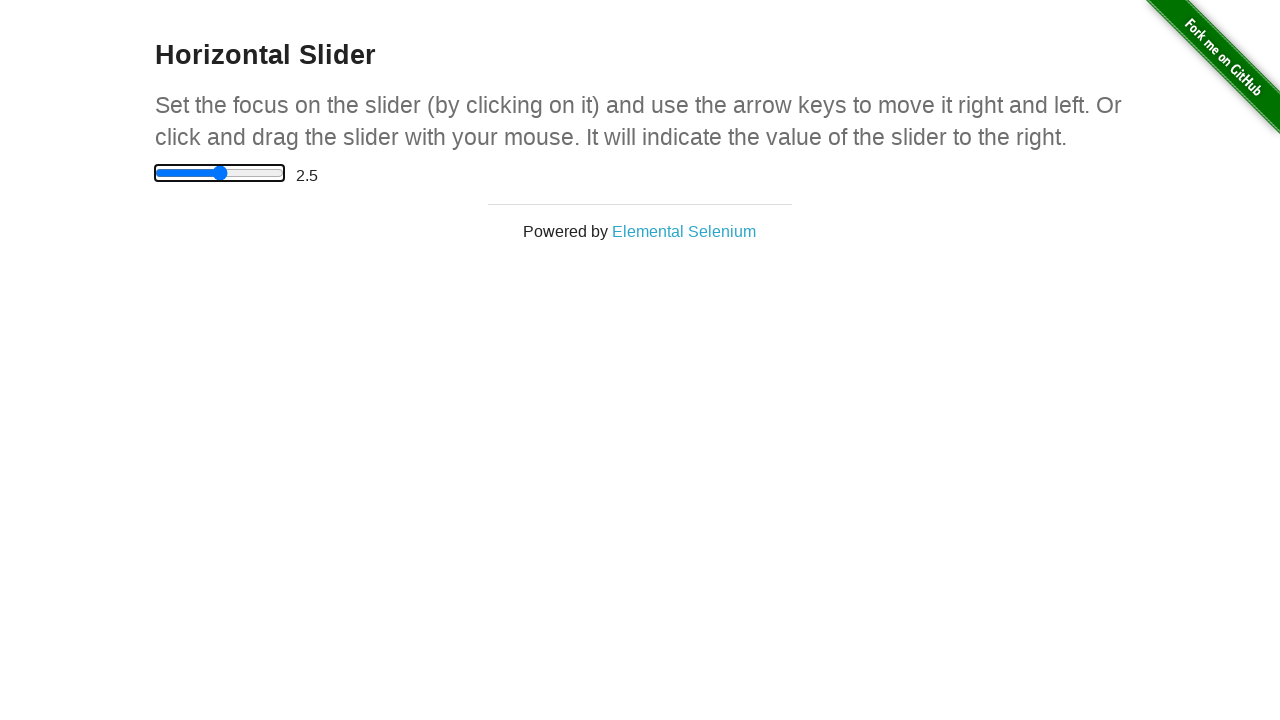

Waited 100ms for slider movement animation
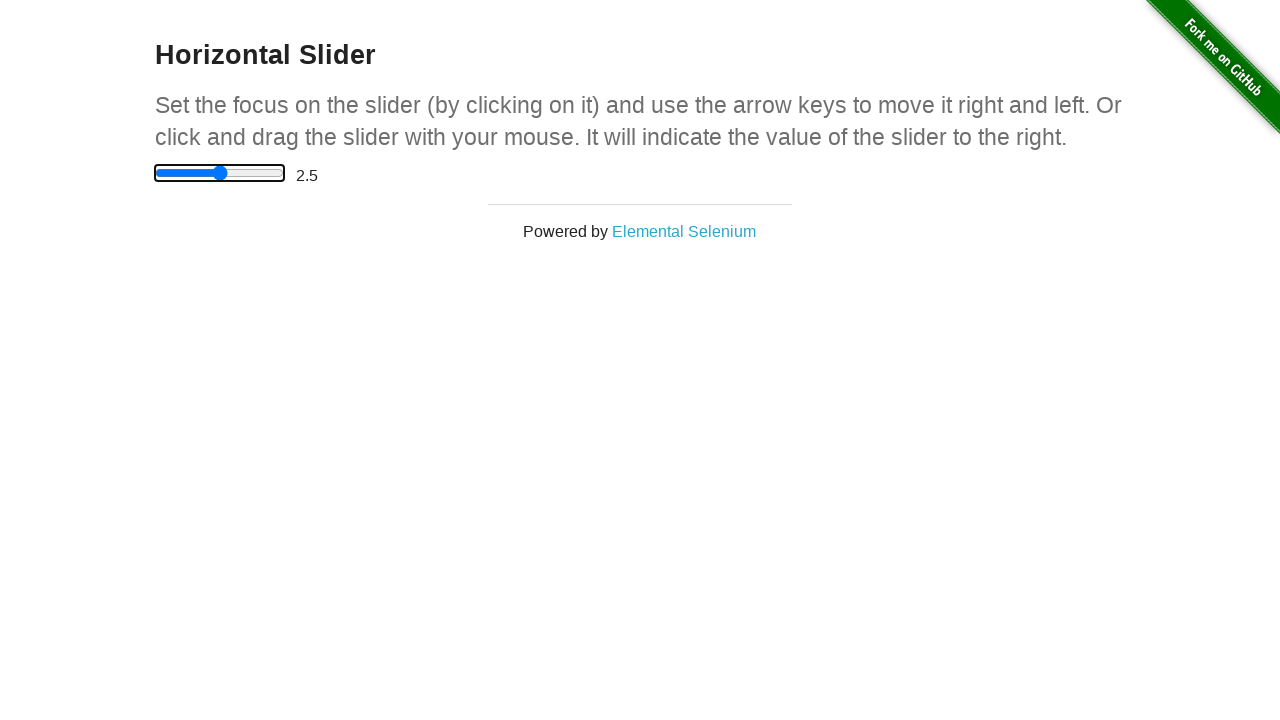

Pressed ArrowRight to move slider on input[type='range']
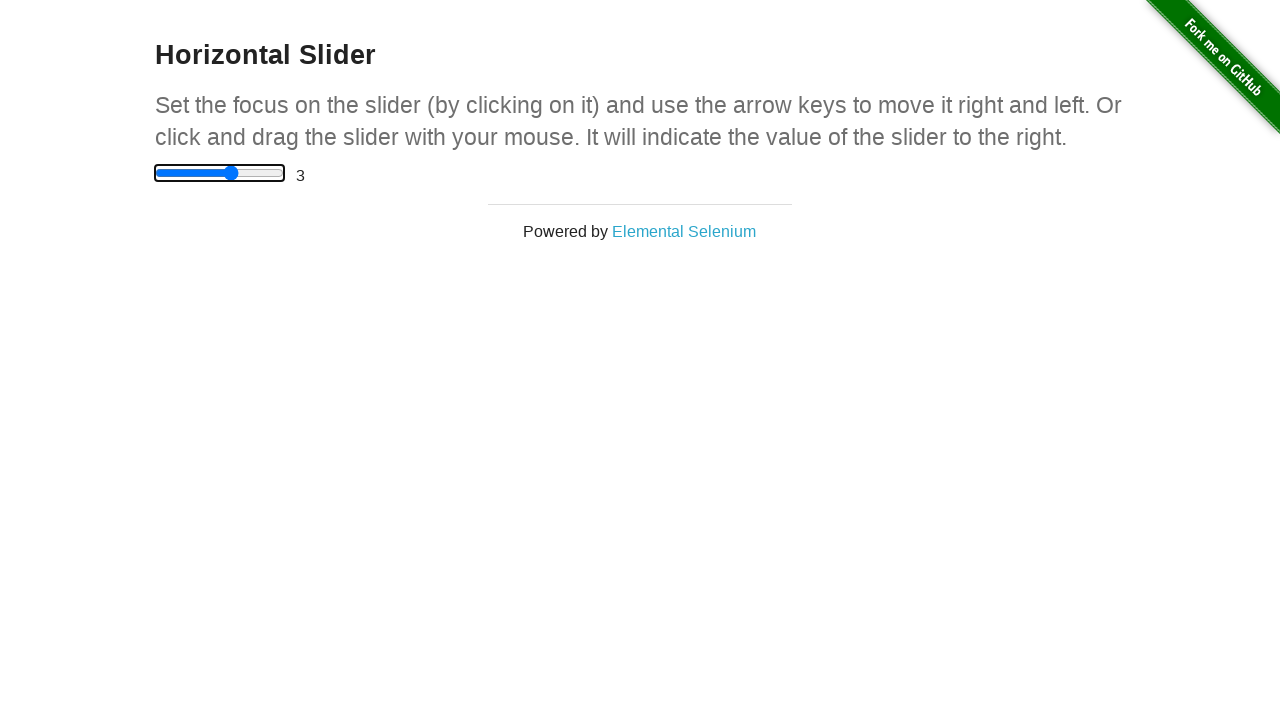

Waited 100ms for slider movement animation
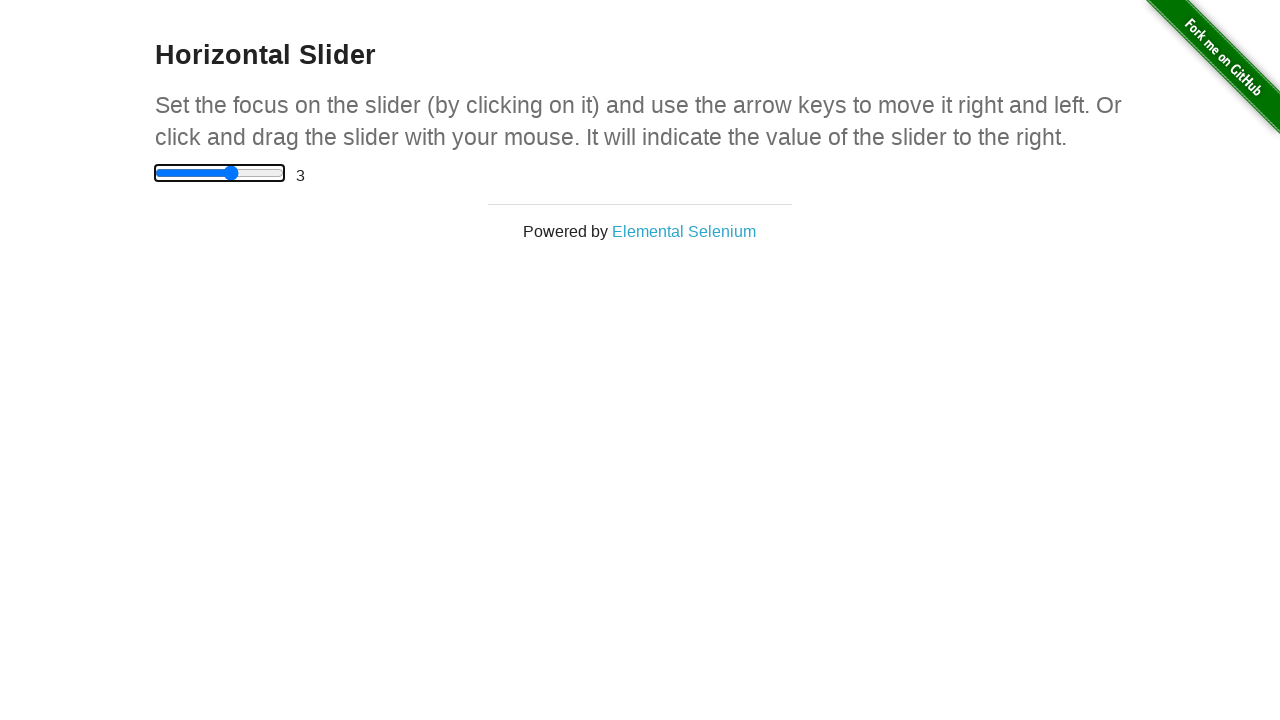

Pressed ArrowRight to move slider on input[type='range']
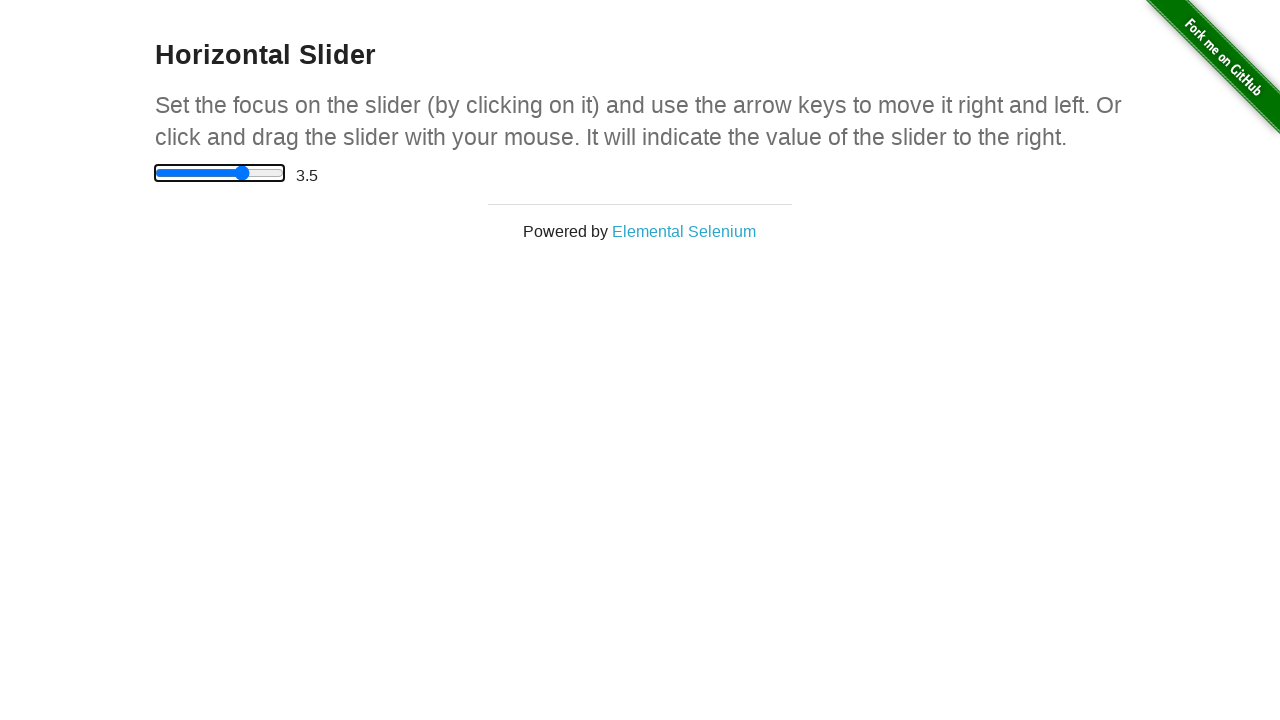

Waited 100ms for slider movement animation
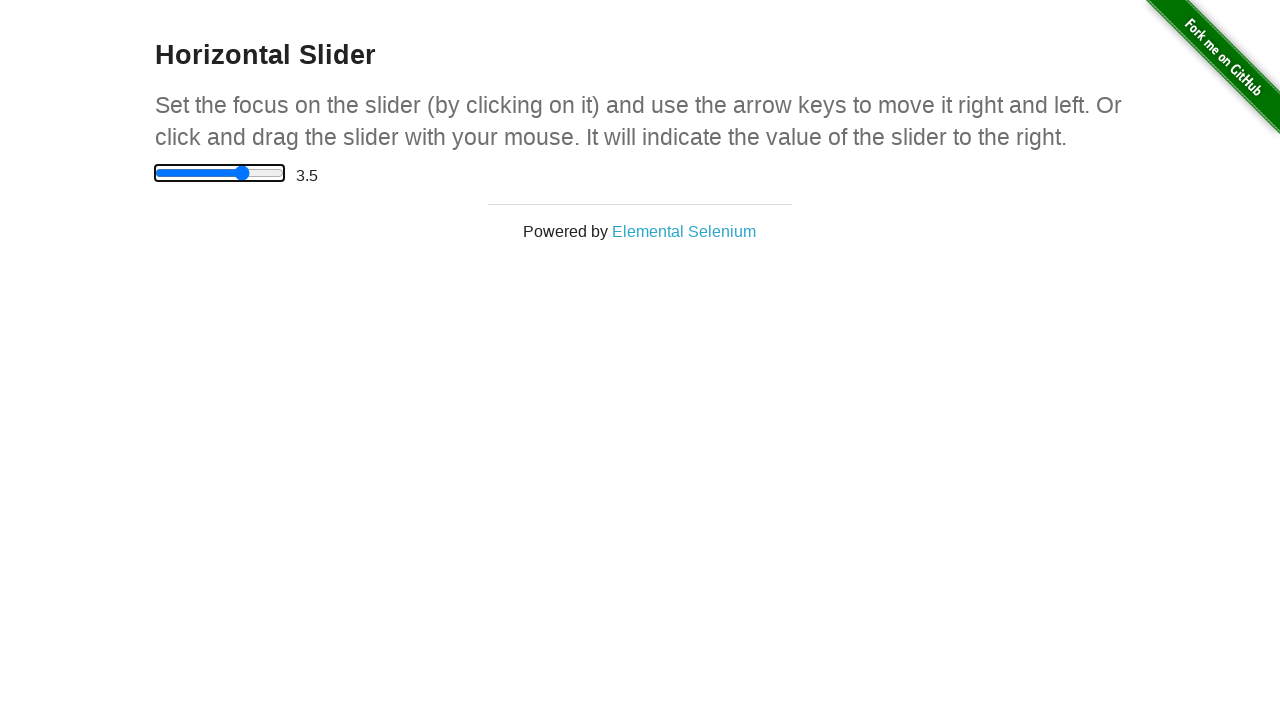

Verified slider value equals 3.5
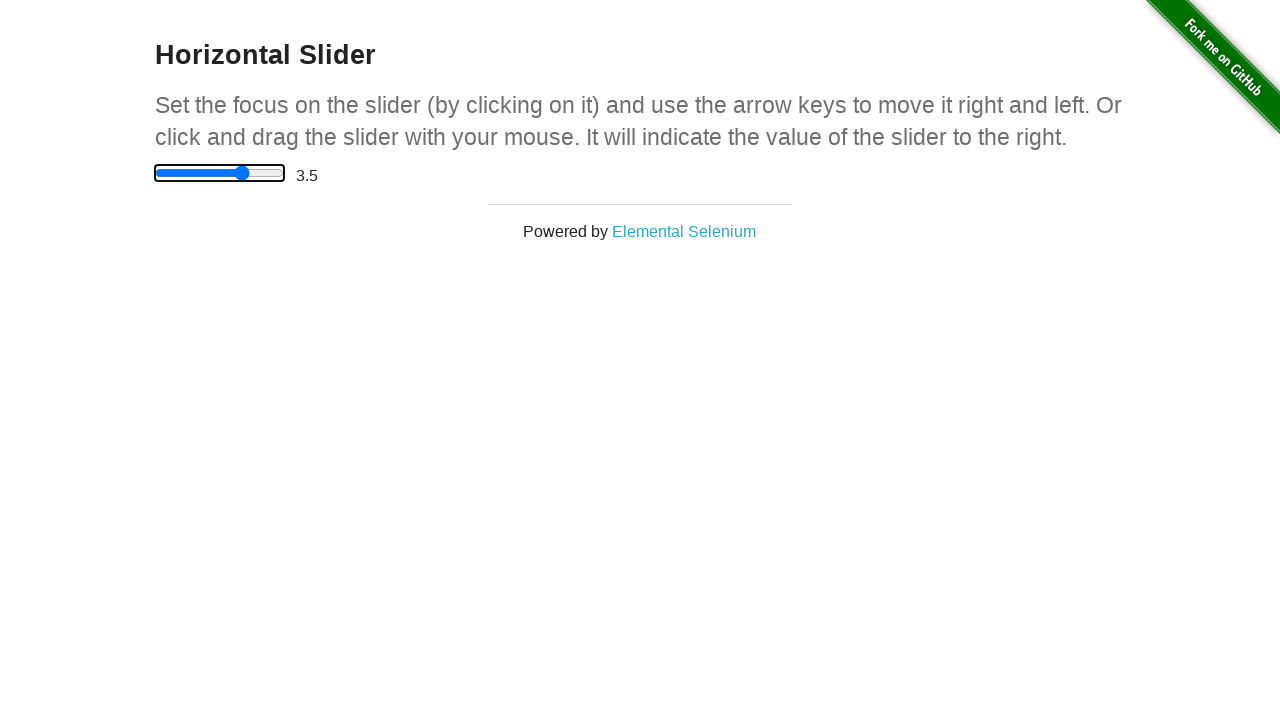

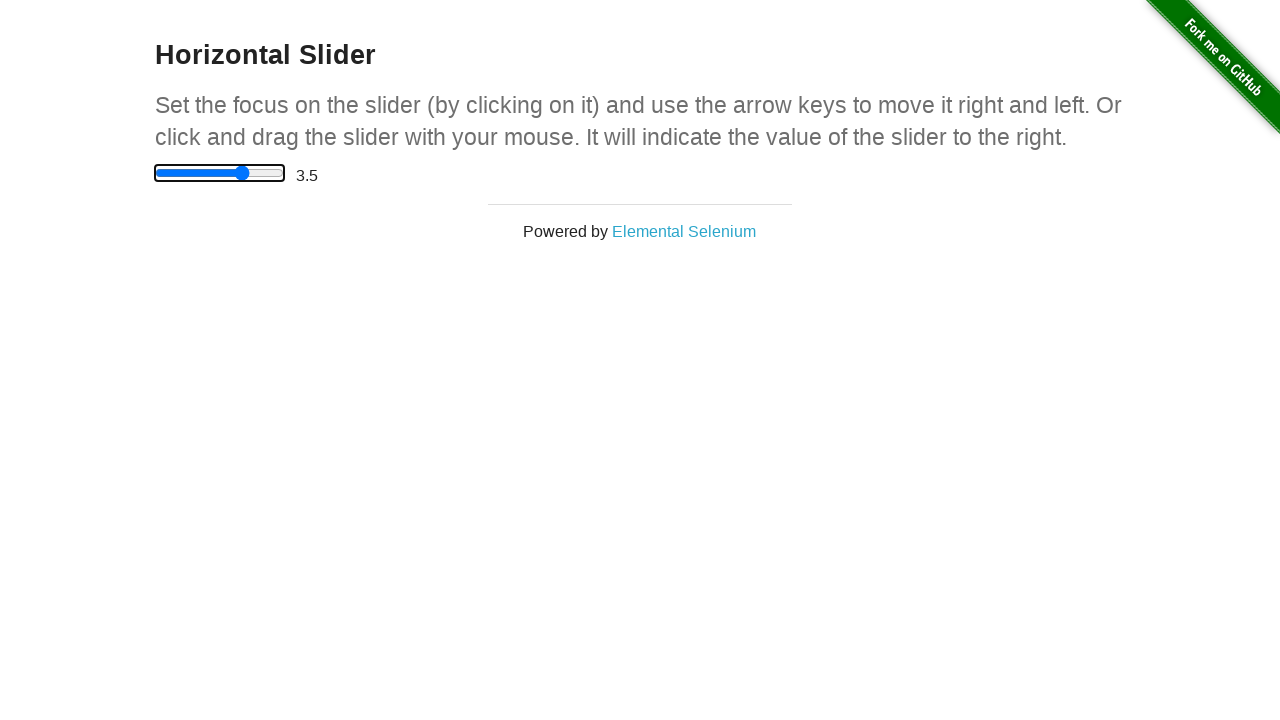